Tests login form validation by entering valid username with invalid password

Starting URL: https://www.saucedemo.com/

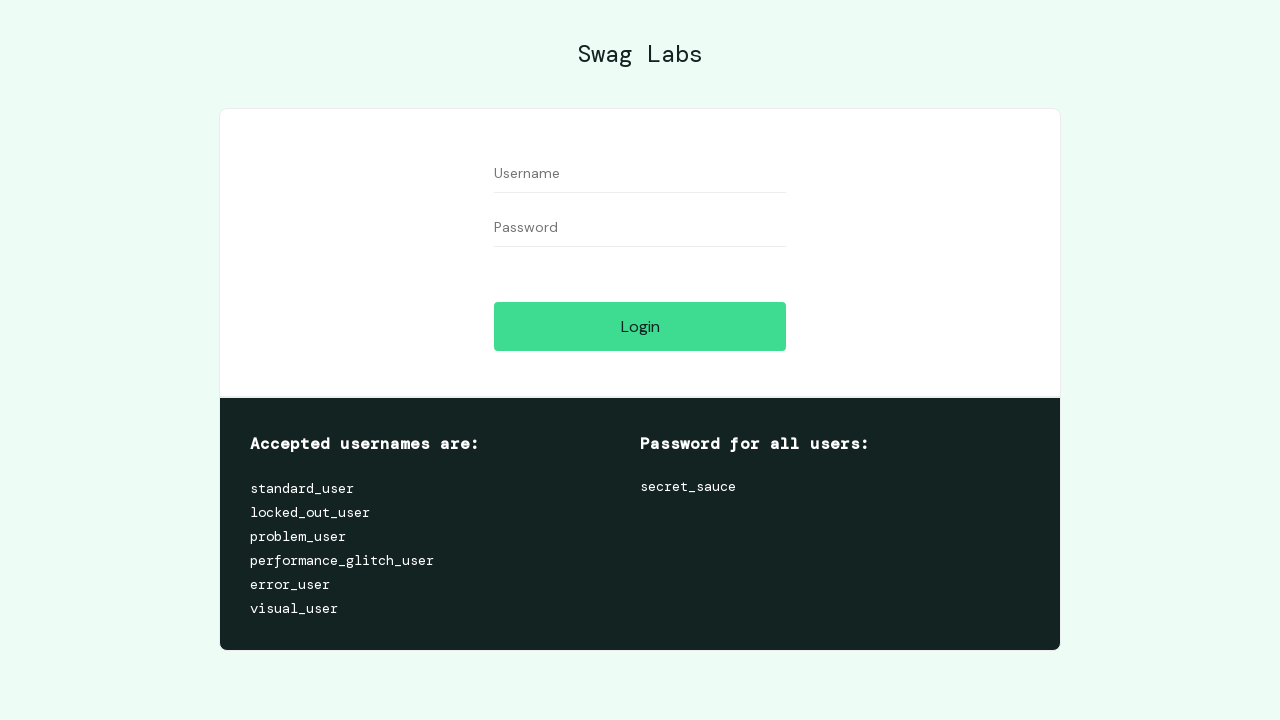

Filled username field with 'standard_user' on #user-name
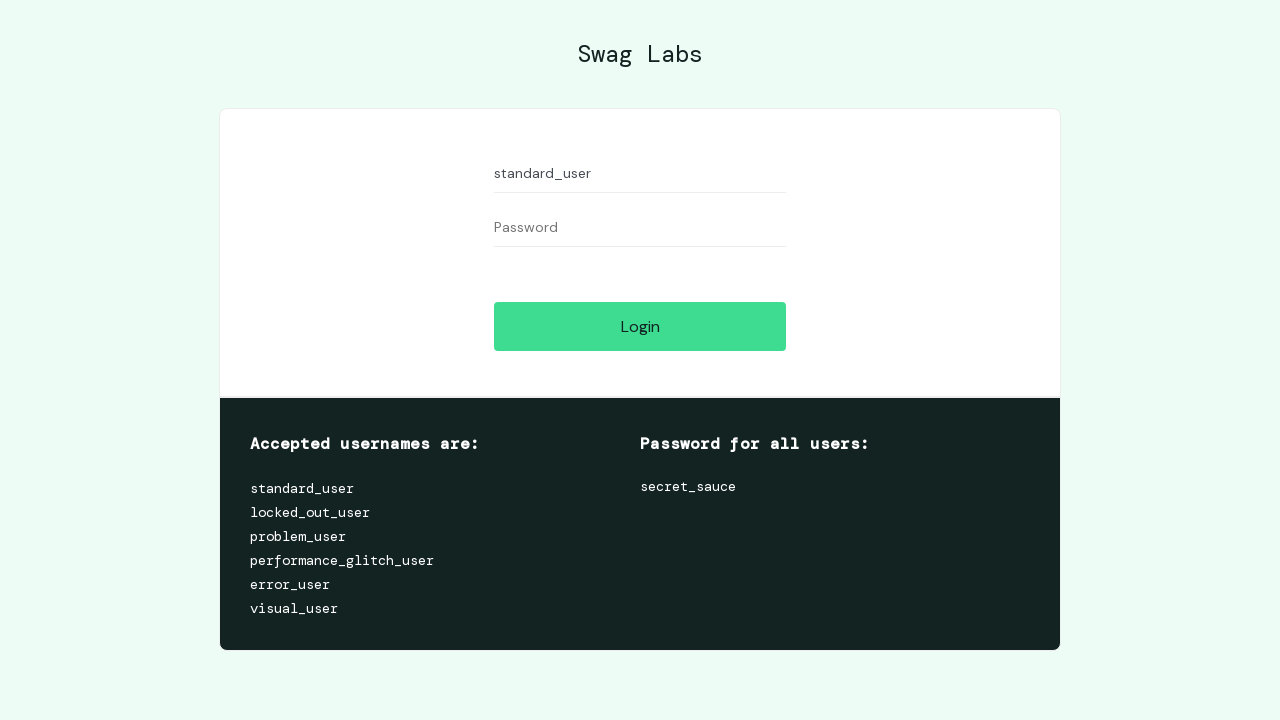

Filled password field with invalid password 'invalid-pass' on #password
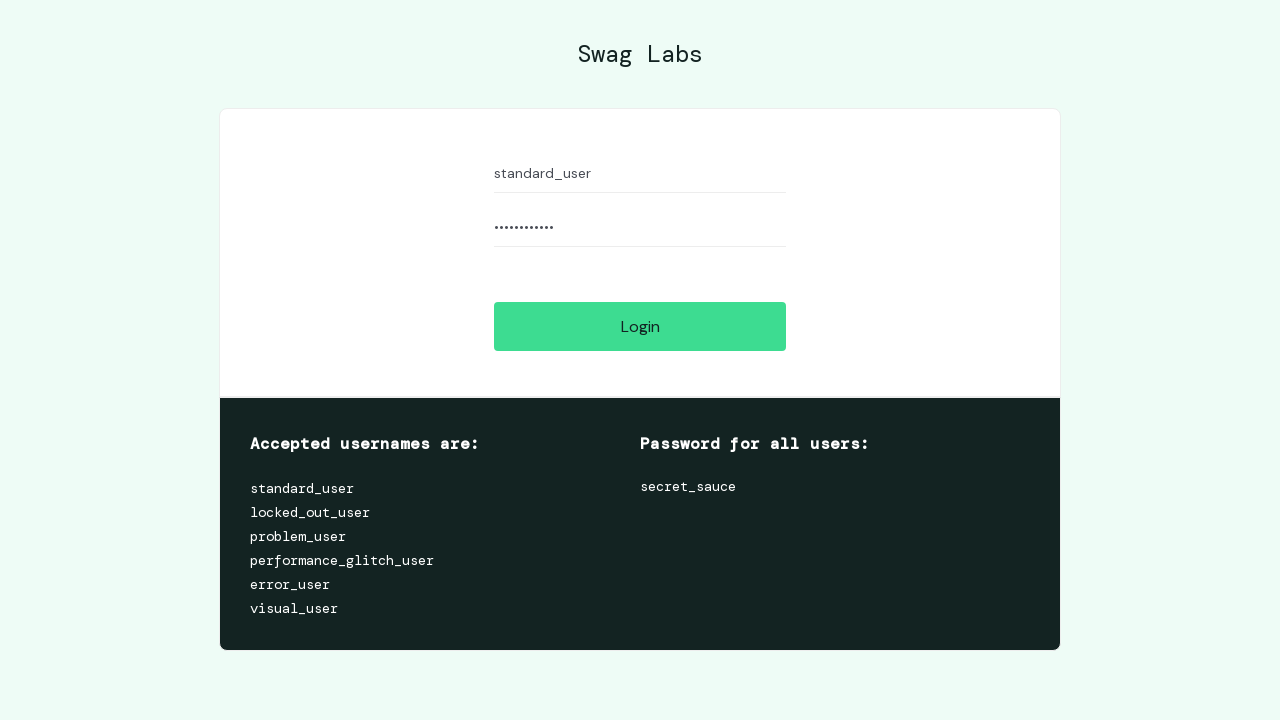

Clicked login button to attempt authentication at (640, 326) on #login-button
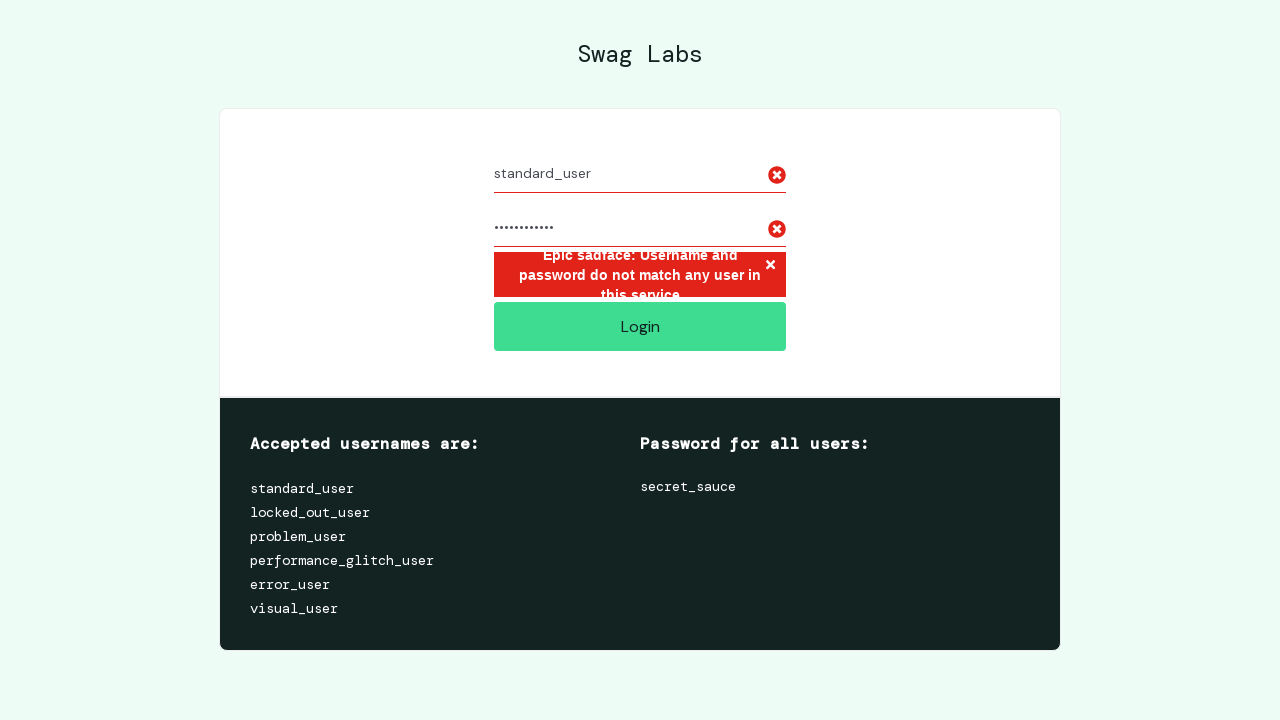

Error message appeared, confirming login validation failed as expected
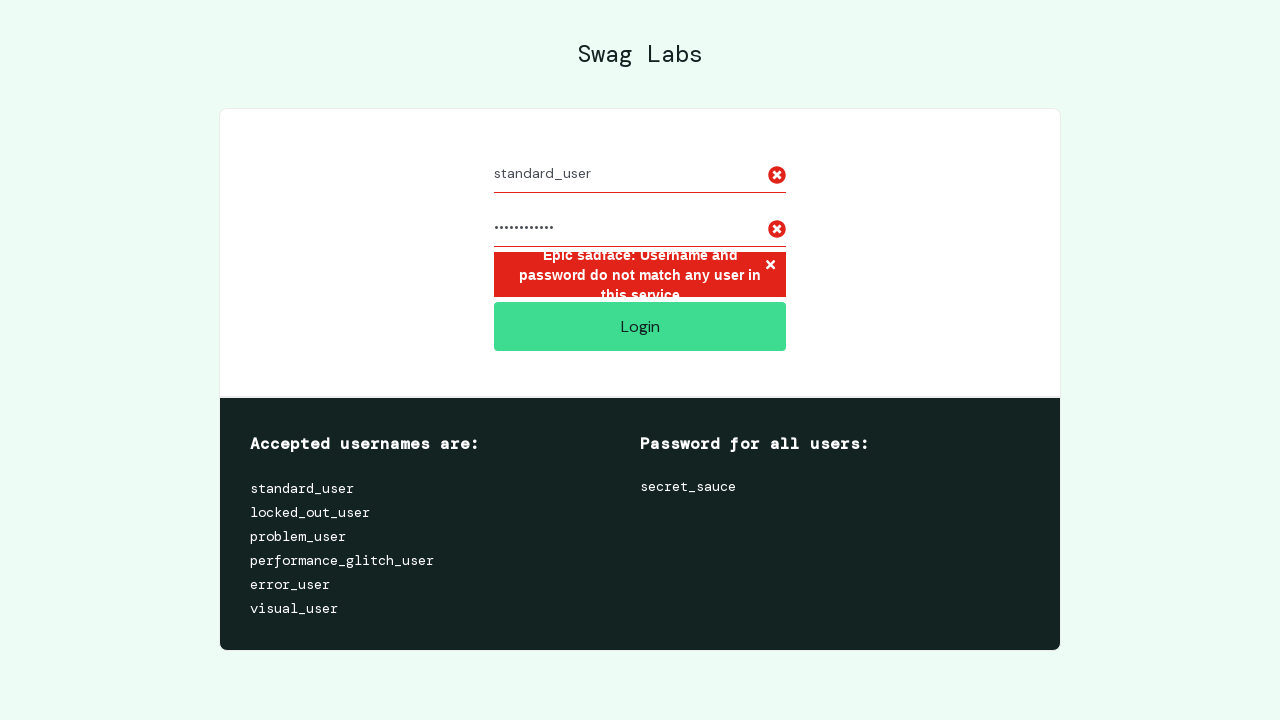

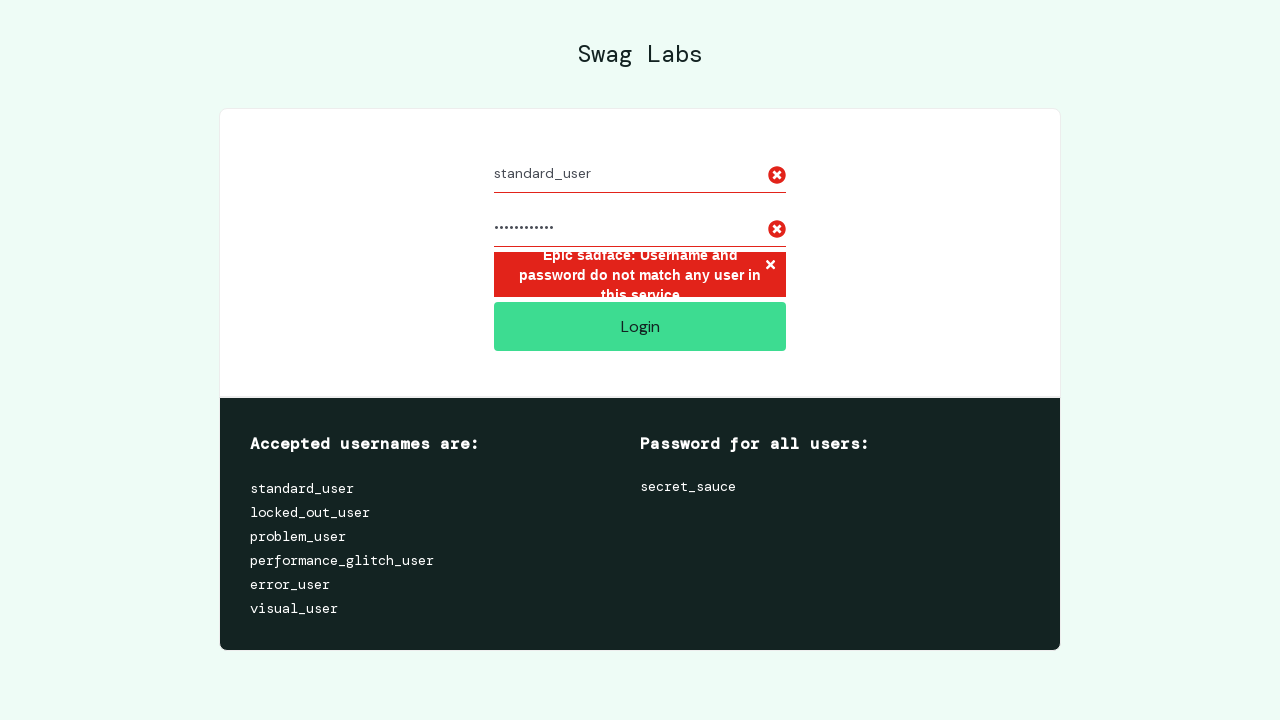